Tests selecting options from a modern React-based dropdown by clicking to open it and then clicking on the desired option.

Starting URL: https://demoqa.com/select-menu

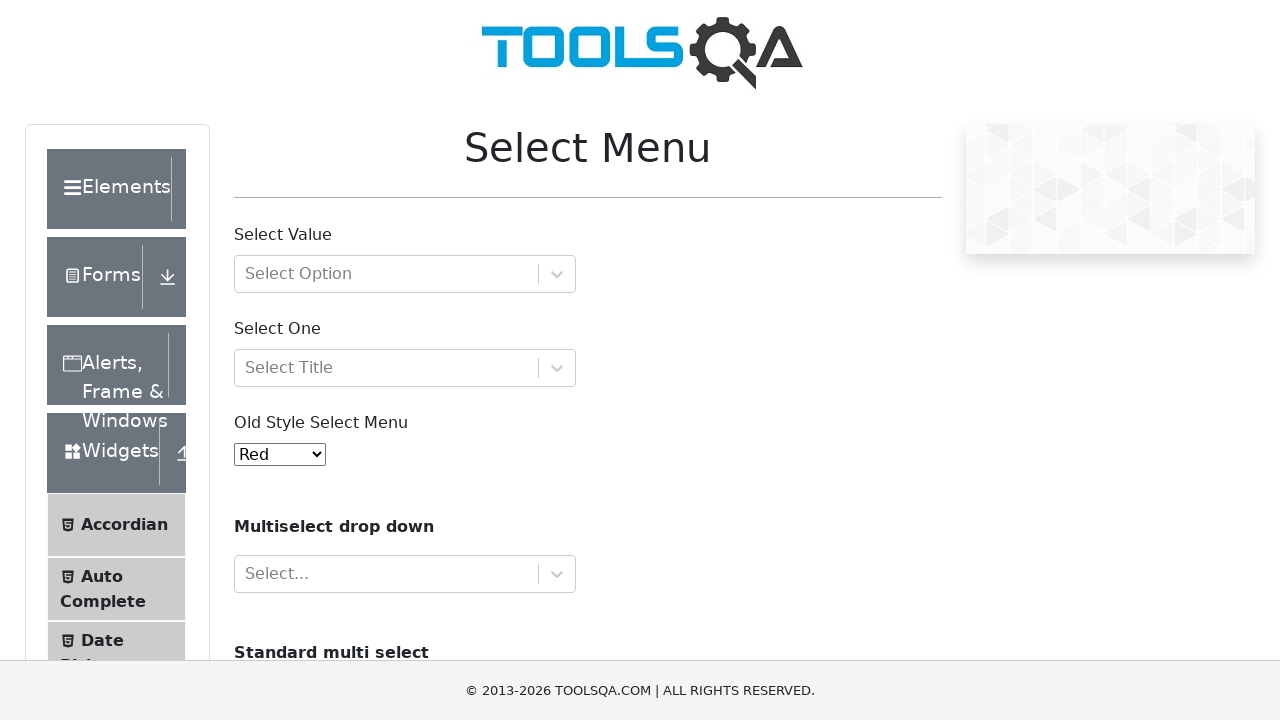

Waited for modern dropdown container to be visible
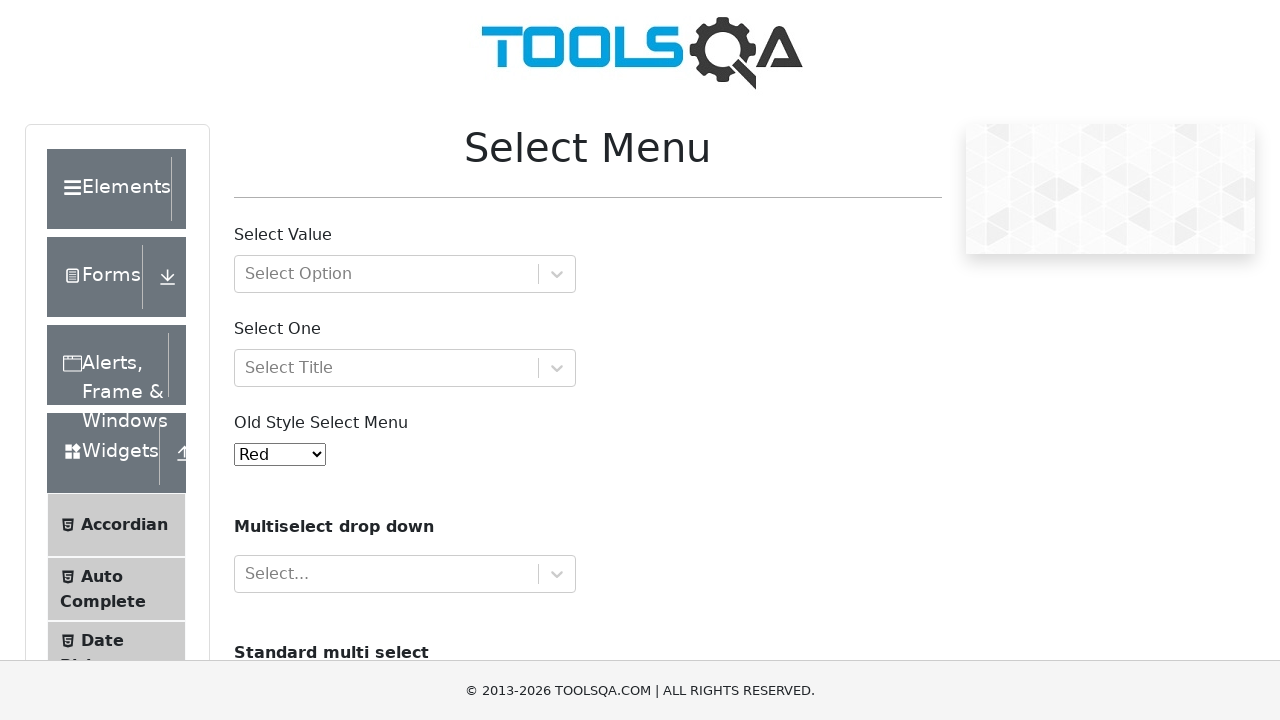

Clicked on dropdown to open it at (405, 274) on xpath=//div[@id='withOptGroup']
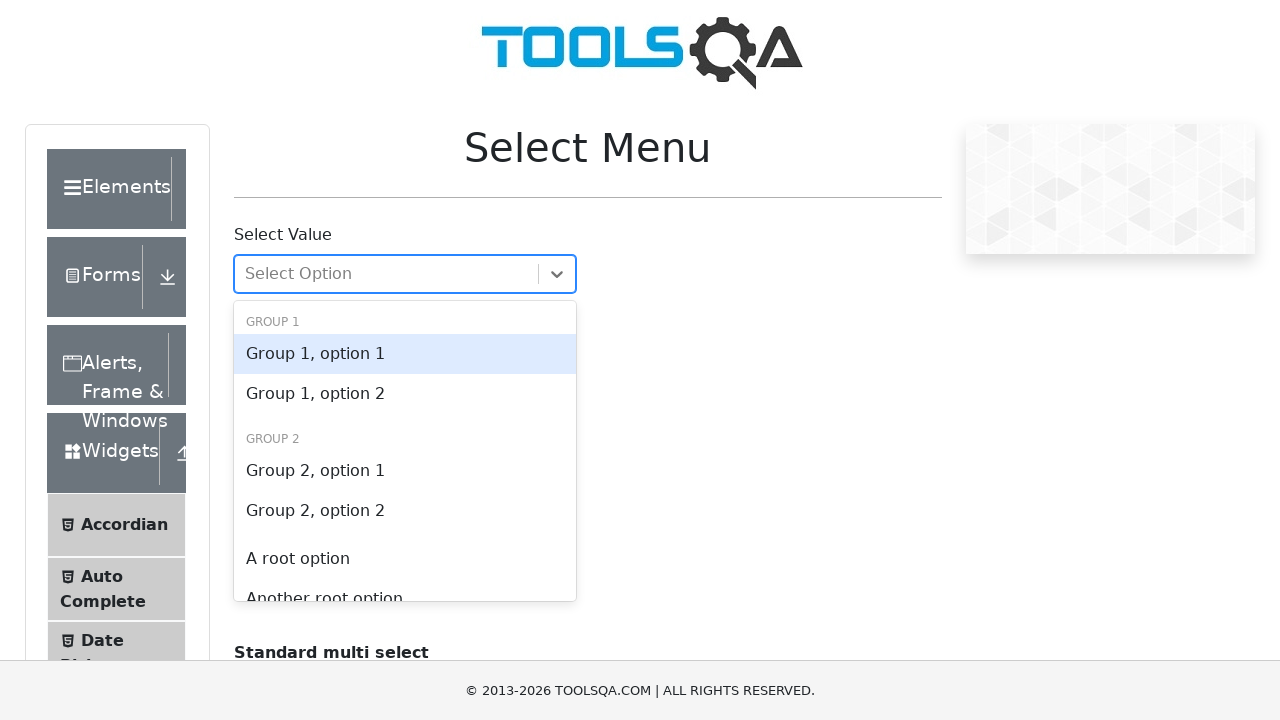

Selected 'A root option' from dropdown at (405, 559) on xpath=//div[@id='withOptGroup']//div[text()='A root option']
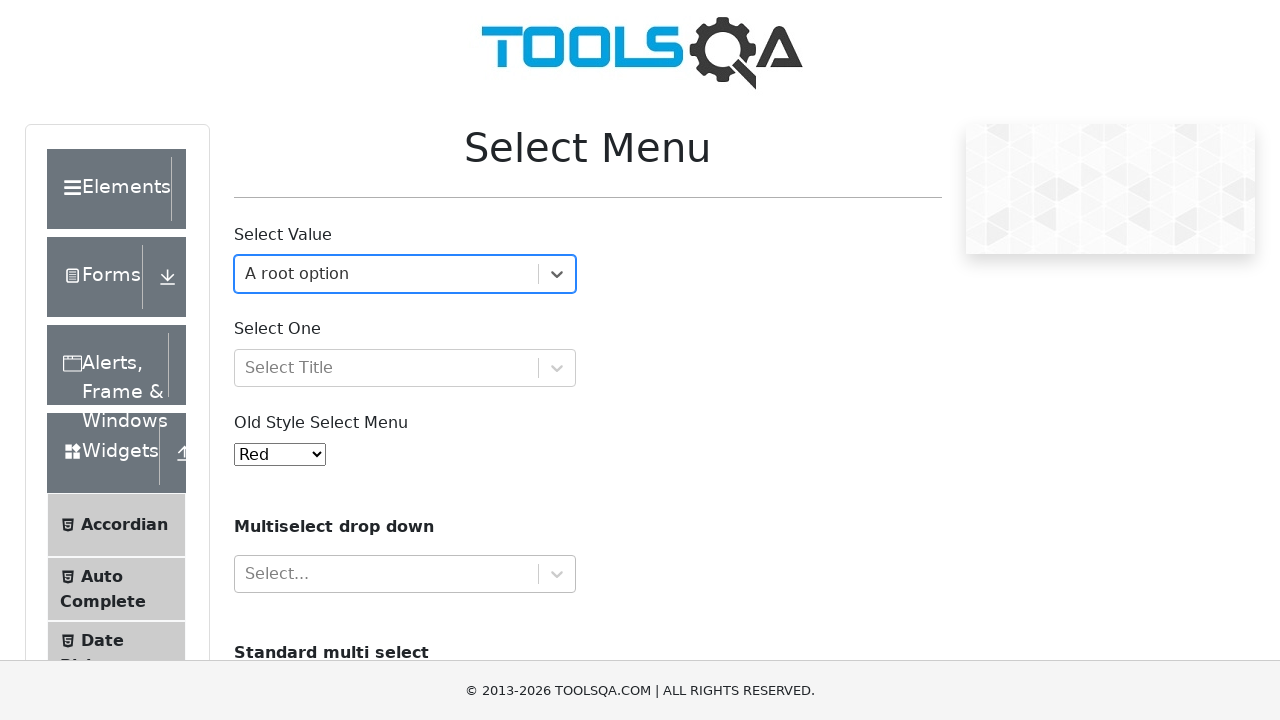

Clicked on dropdown to open it again at (405, 274) on xpath=//div[@id='withOptGroup']
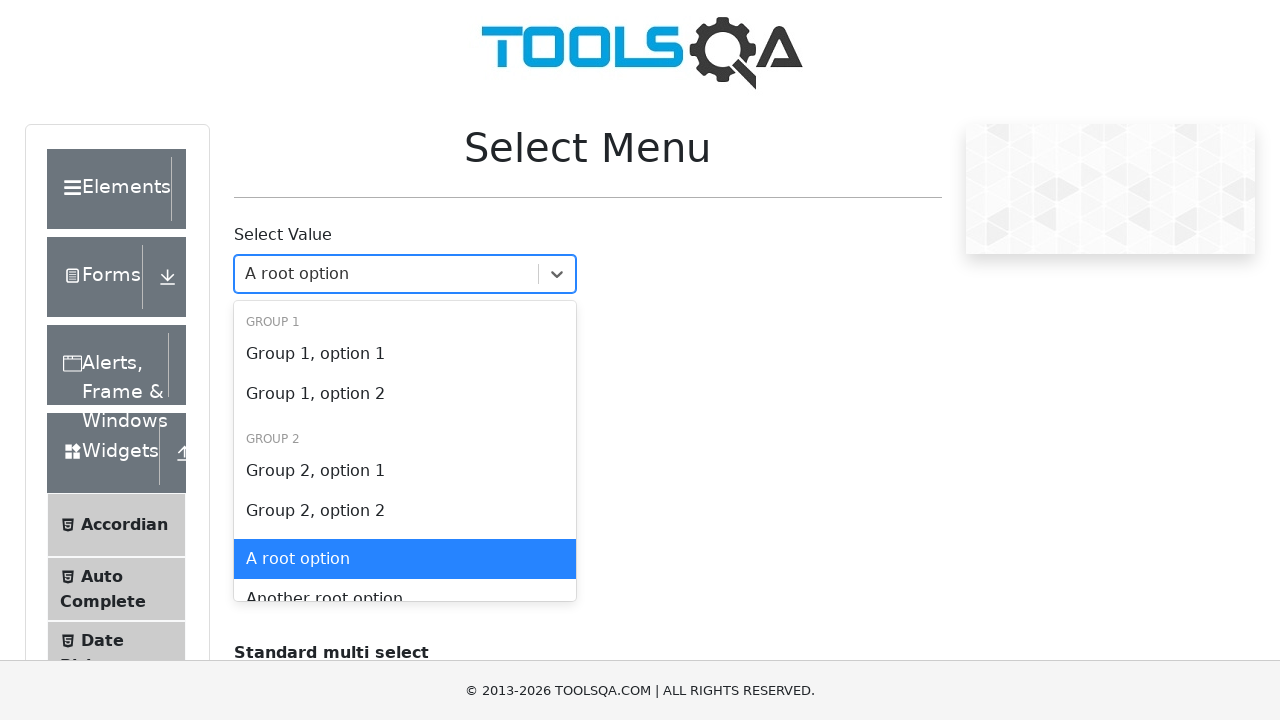

Selected 'Another root option' from dropdown at (405, 581) on xpath=//div[@id='withOptGroup']//div[text()='Another root option']
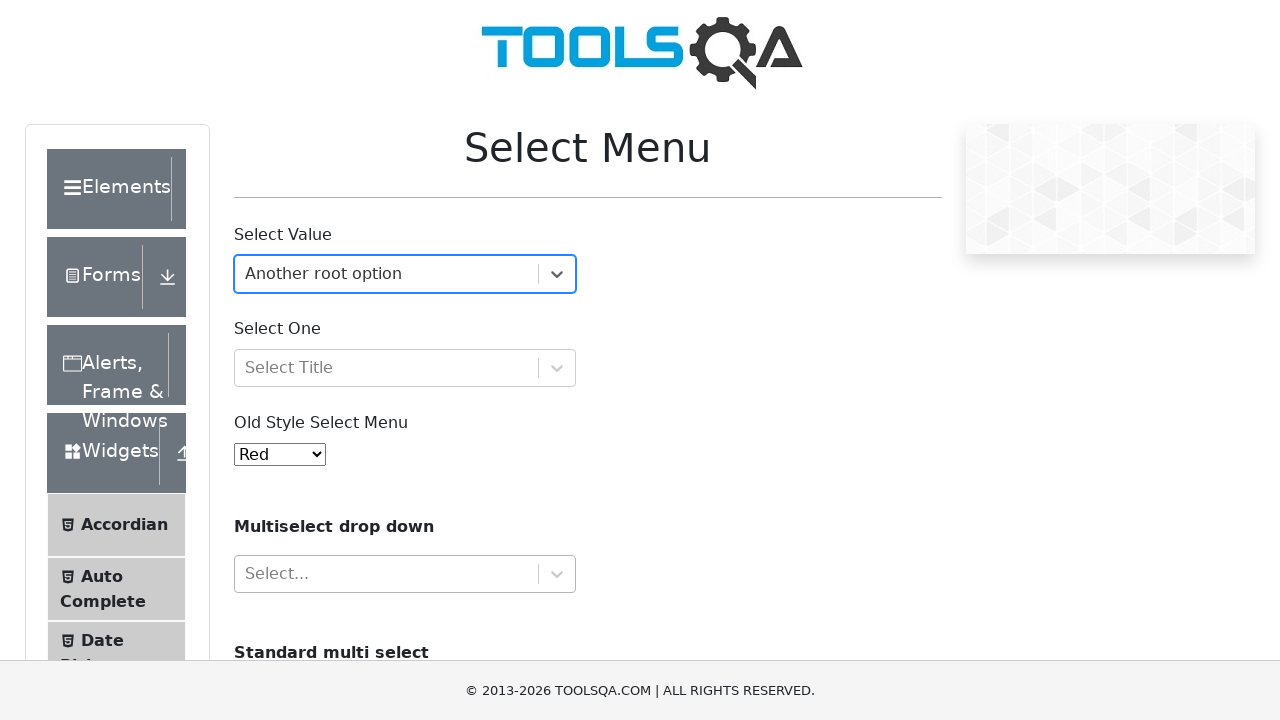

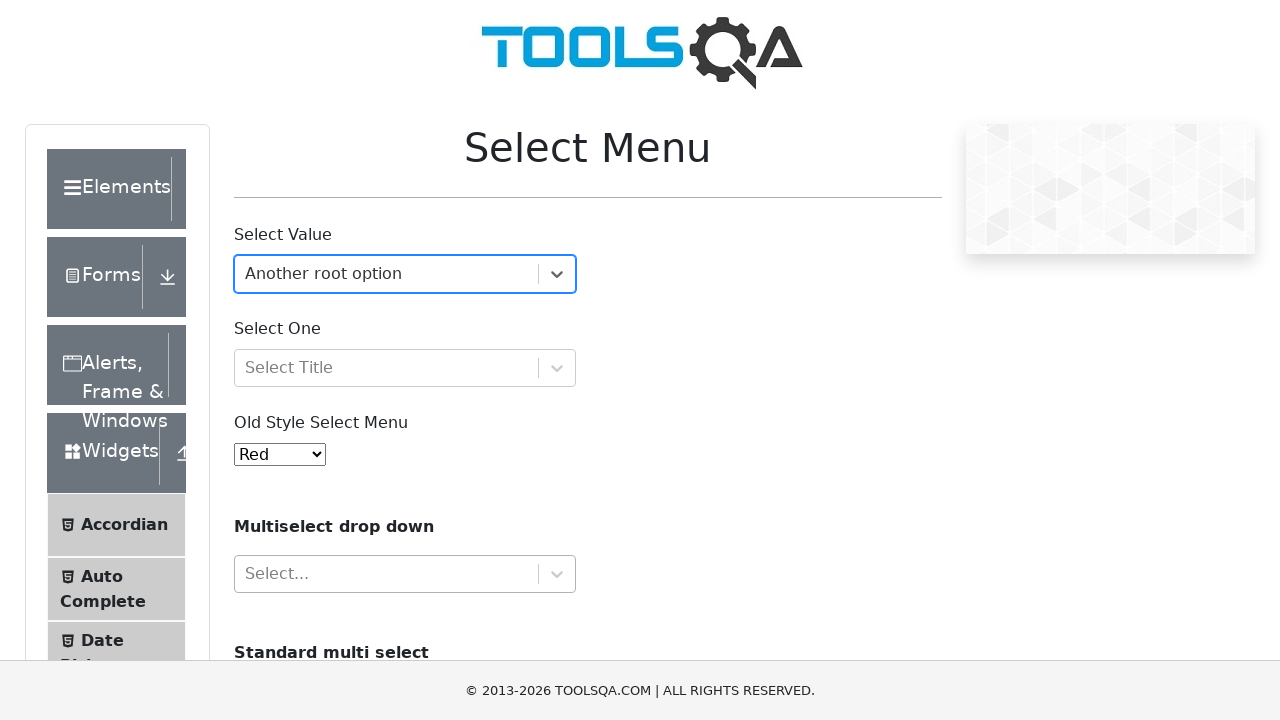